Tests dropdown and checkbox functionality on a practice page by selecting a senior citizen discount checkbox, clicking trip type radio button, and incrementing adult passenger count to 5

Starting URL: https://rahulshettyacademy.com/dropdownsPractise/

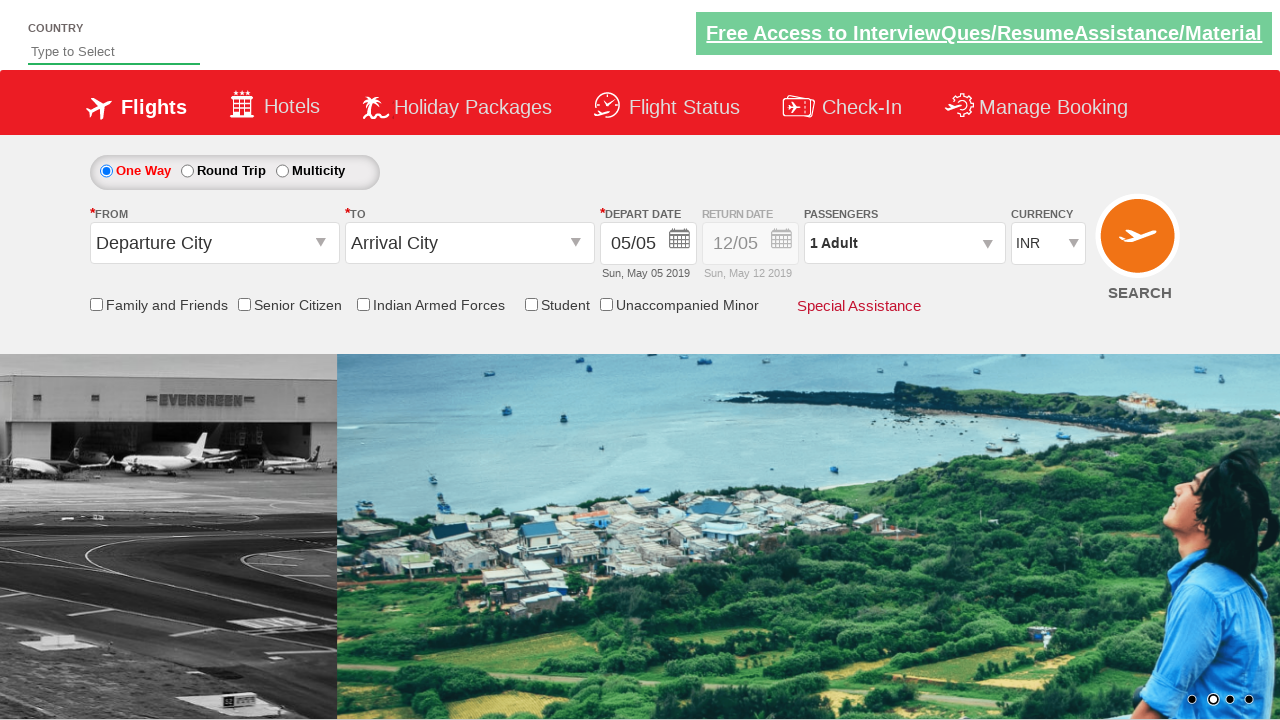

Verified senior citizen discount checkbox is not initially checked
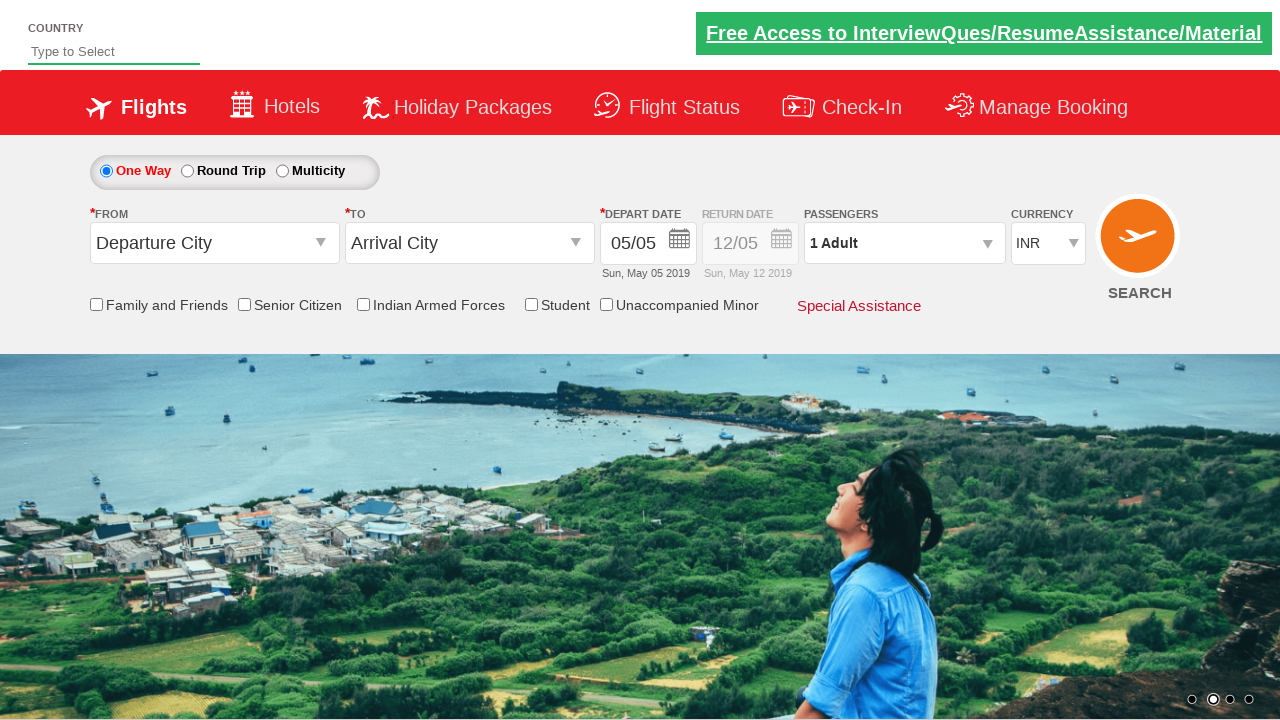

Clicked senior citizen discount checkbox at (244, 304) on input[id*='SeniorCitizenDiscount']
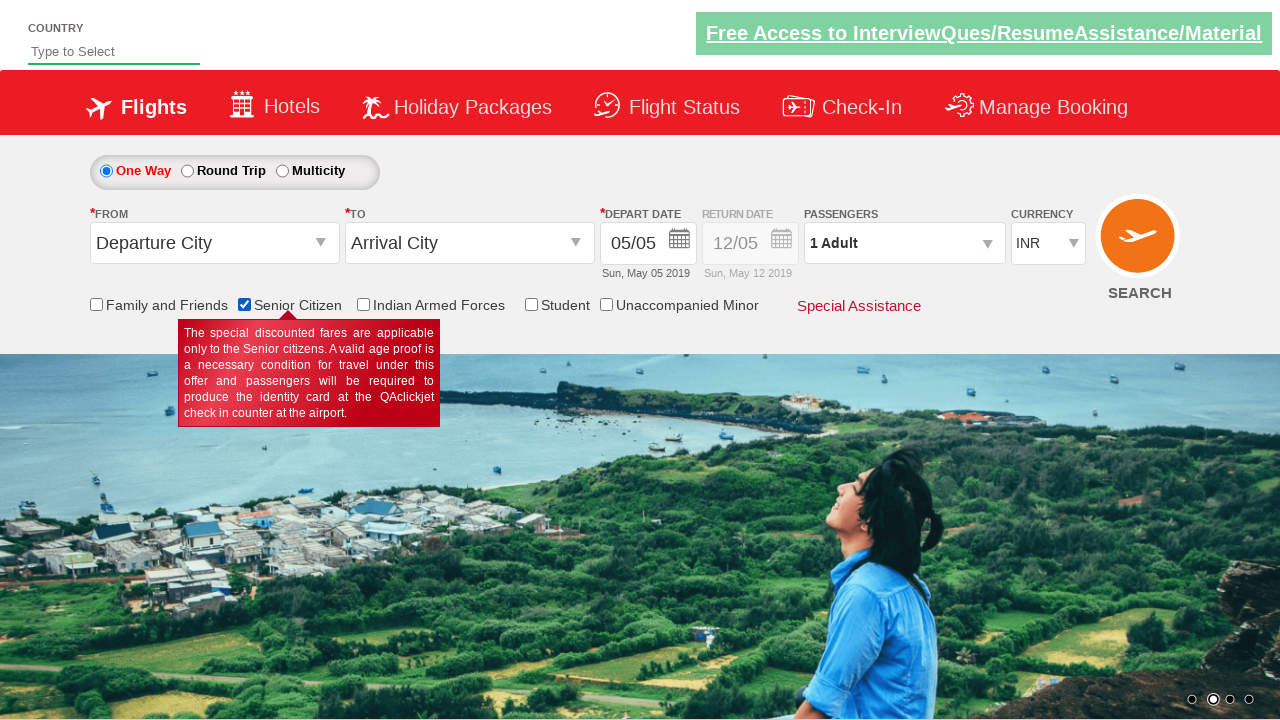

Verified senior citizen discount checkbox is now checked
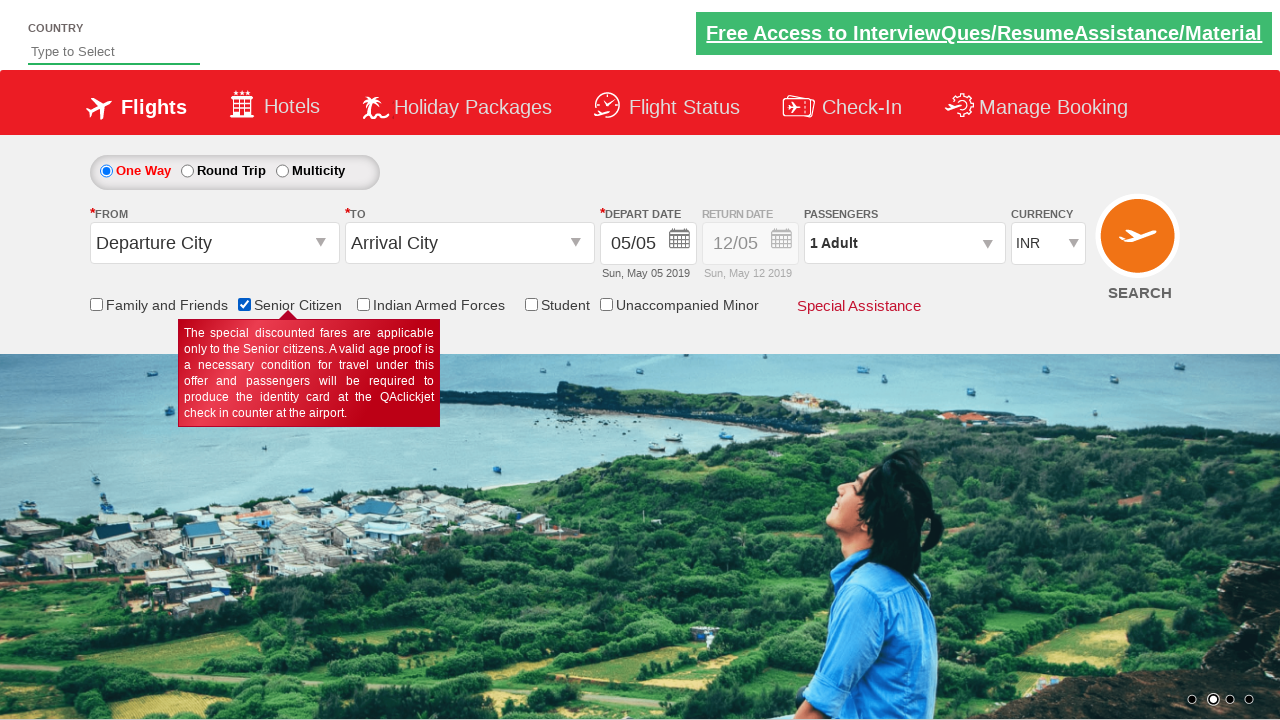

Clicked round trip radio button to enable return date at (187, 171) on #ctl00_mainContent_rbtnl_Trip_1
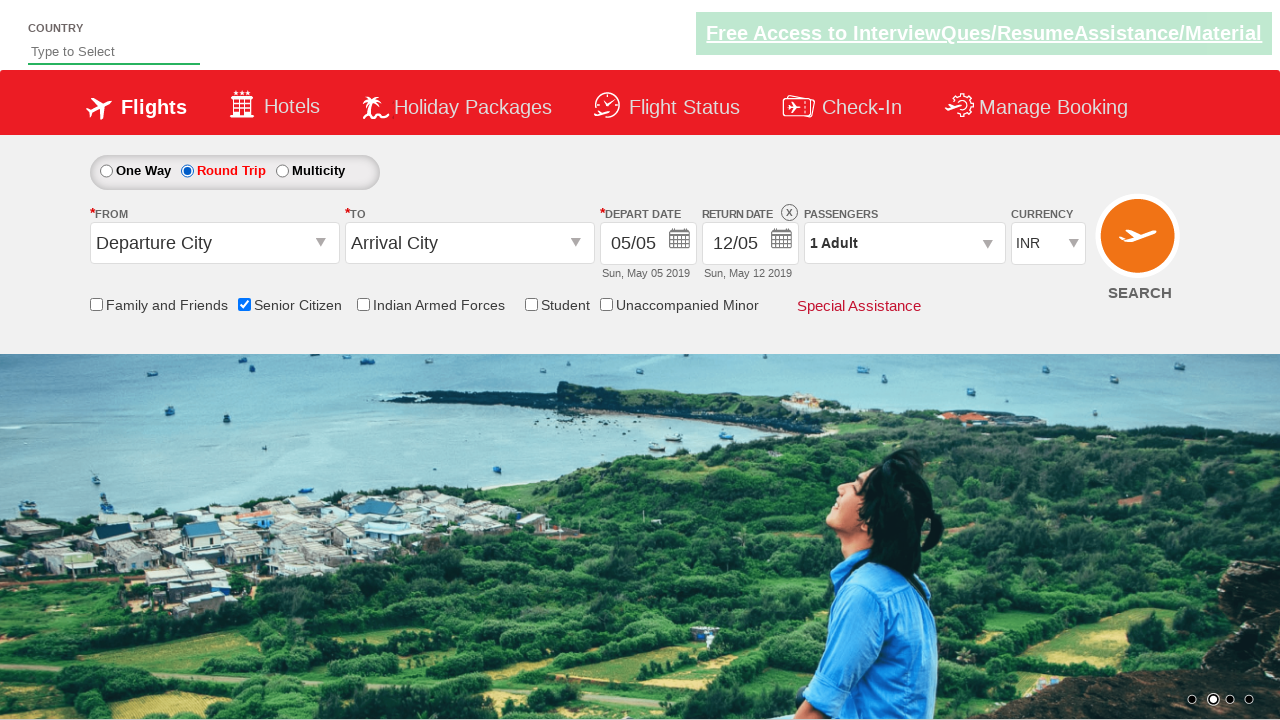

Clicked passenger info dropdown to open it at (904, 243) on #divpaxinfo
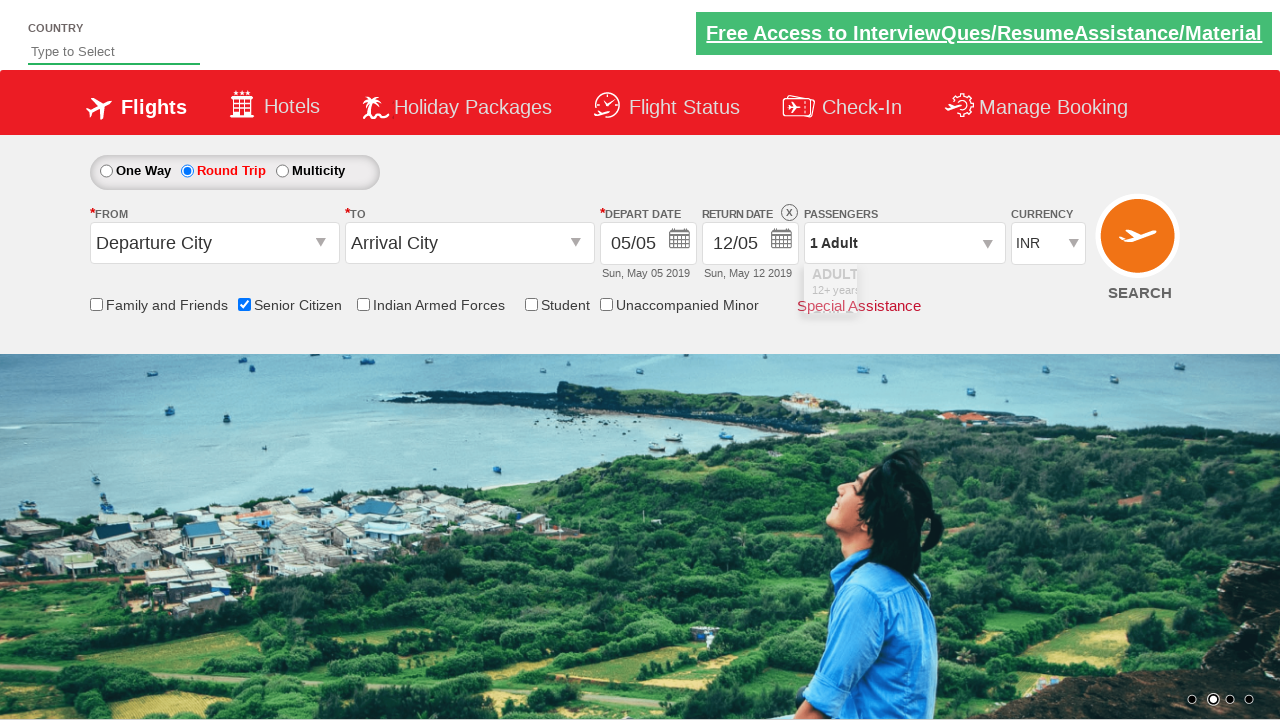

Waited 2 seconds for dropdown to fully open
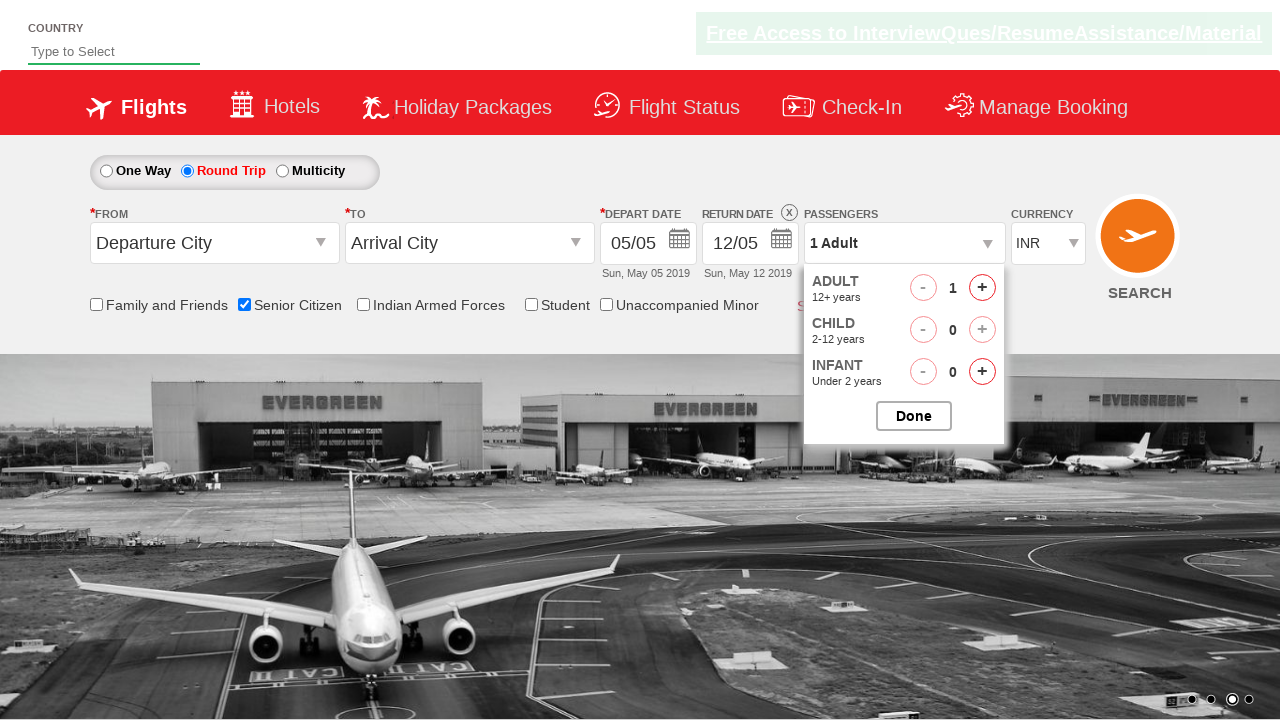

Incremented adult passenger count (iteration 1 of 4) at (982, 288) on #hrefIncAdt
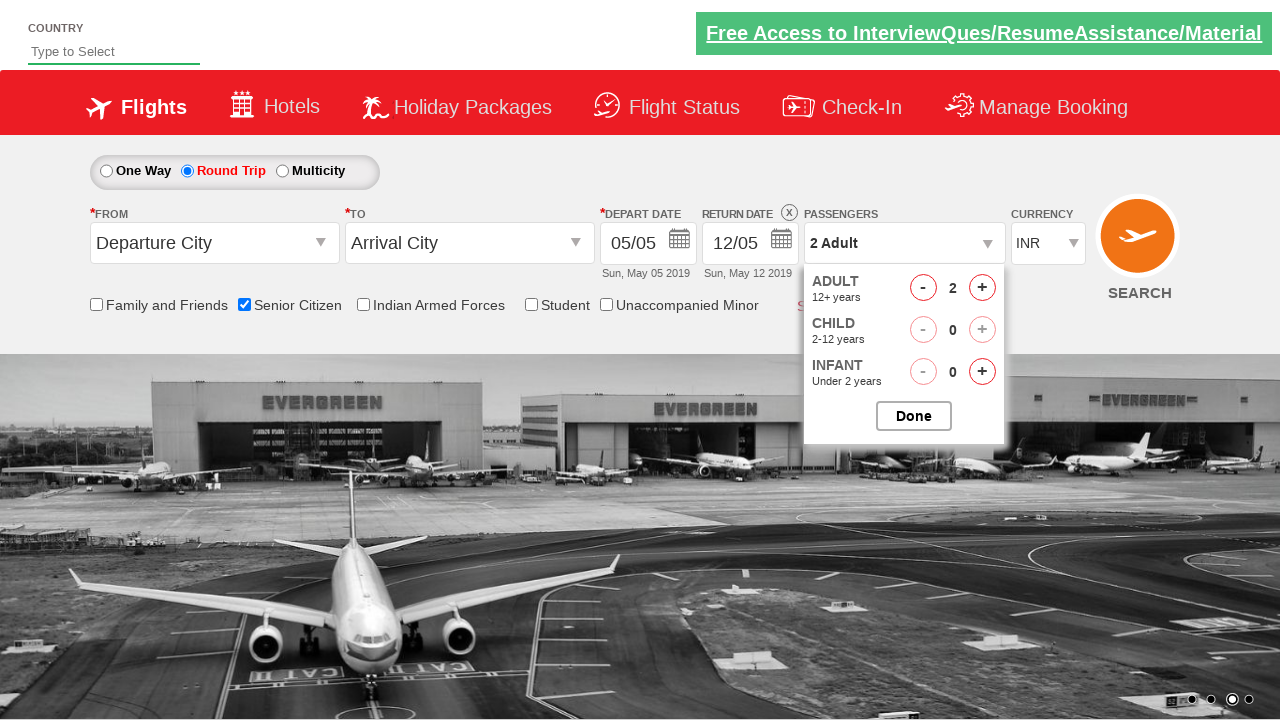

Incremented adult passenger count (iteration 2 of 4) at (982, 288) on #hrefIncAdt
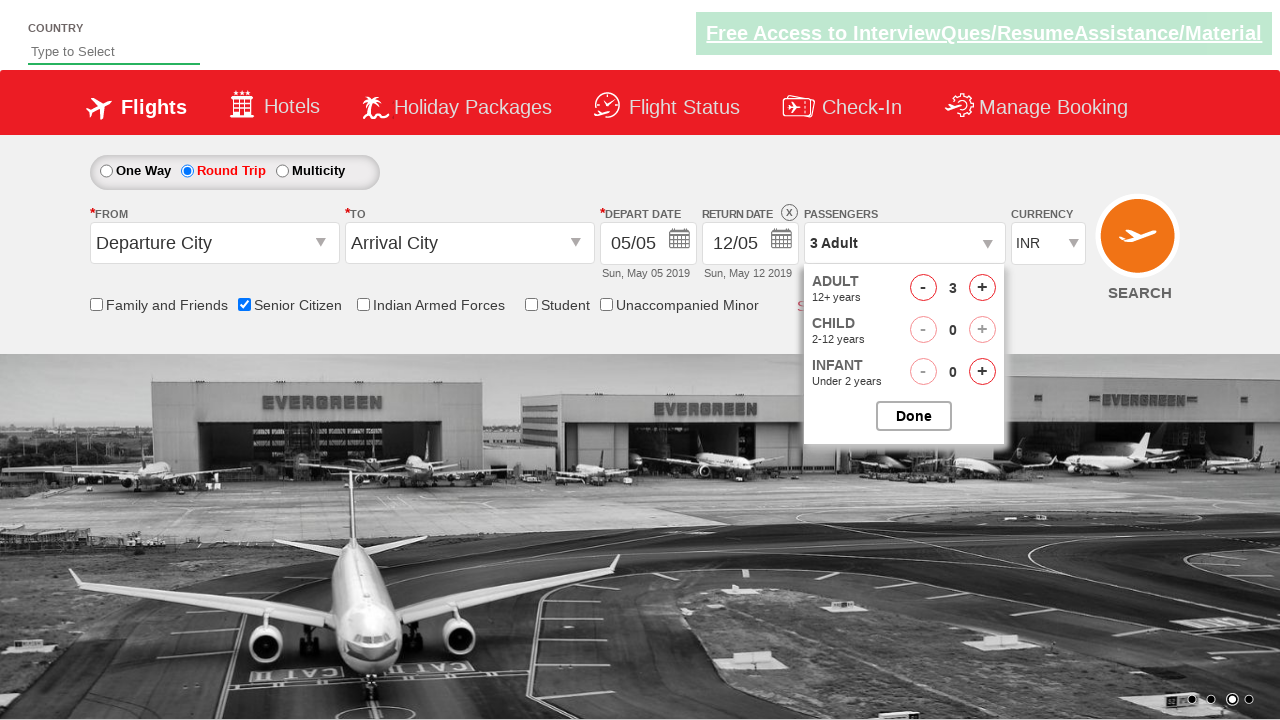

Incremented adult passenger count (iteration 3 of 4) at (982, 288) on #hrefIncAdt
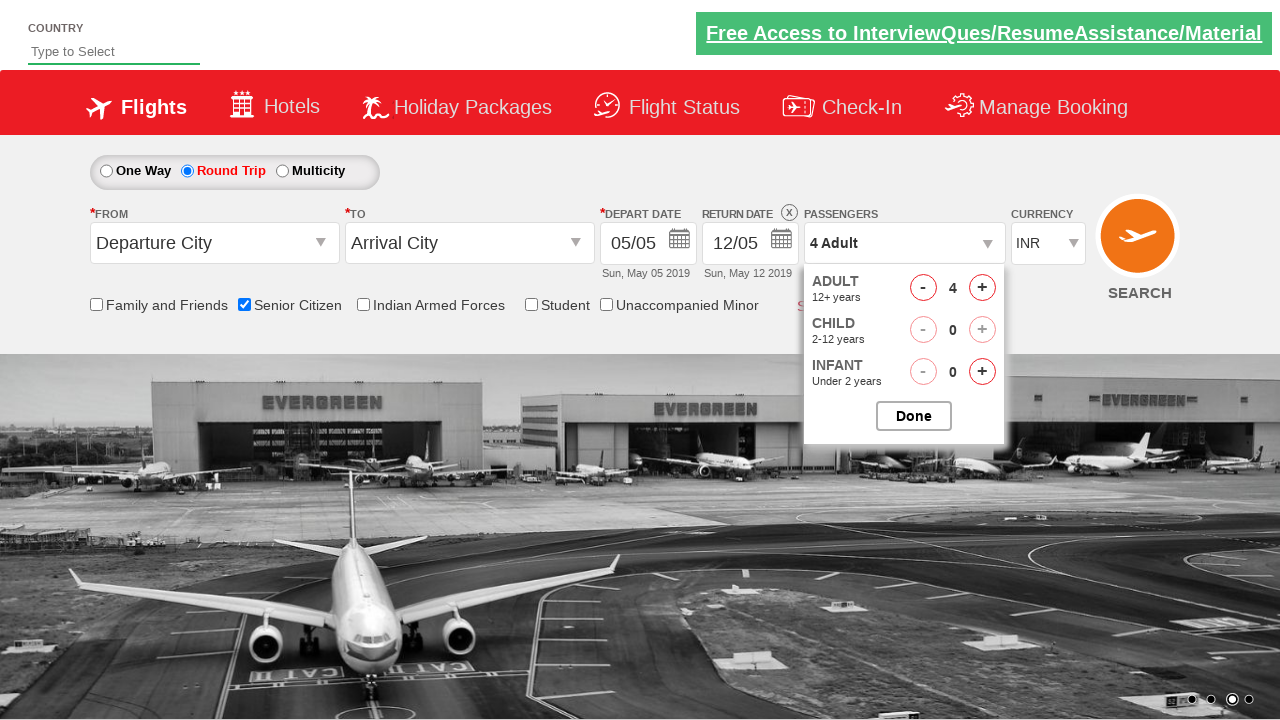

Incremented adult passenger count (iteration 4 of 4) at (982, 288) on #hrefIncAdt
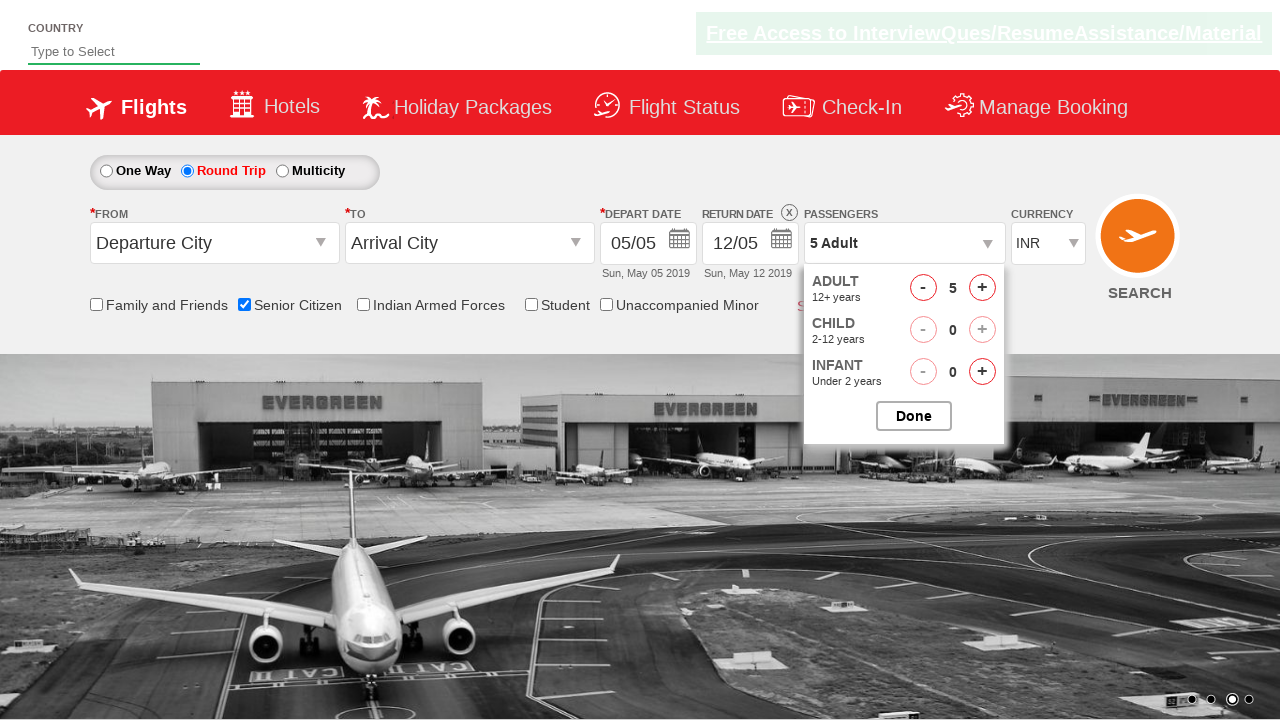

Closed passenger dropdown at (914, 416) on #btnclosepaxoption
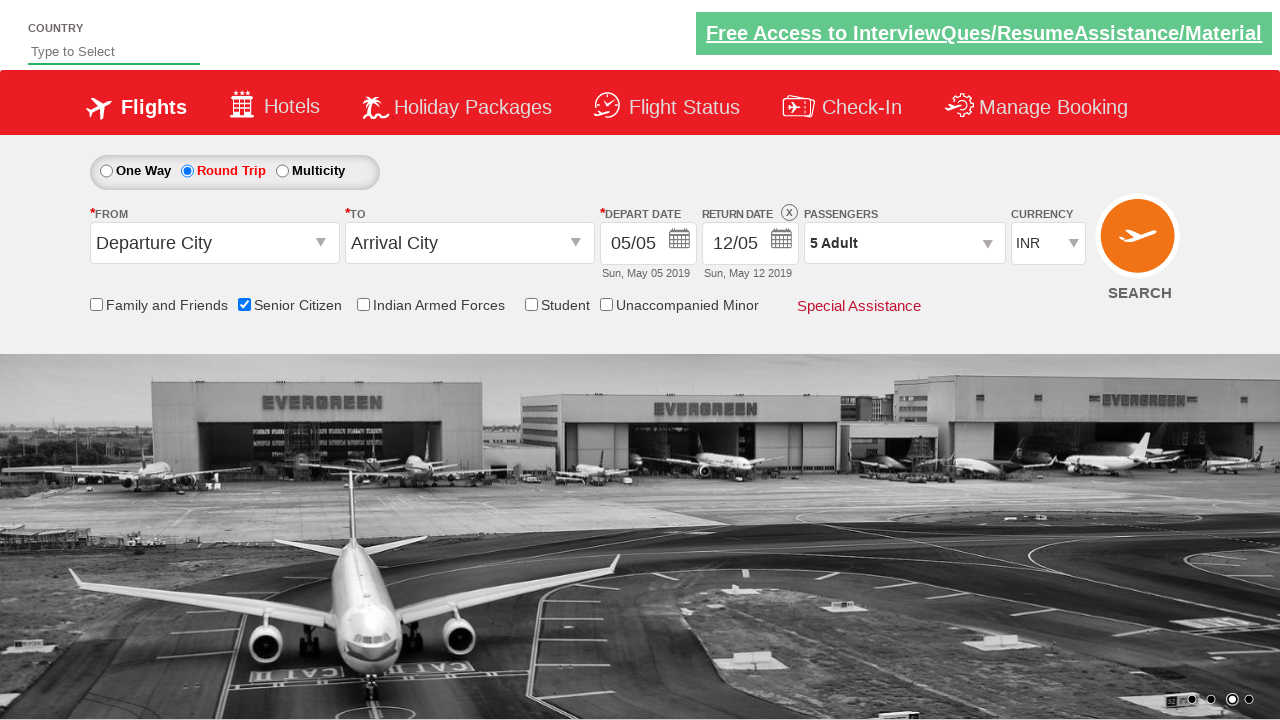

Verified passenger count displays '5 Adult'
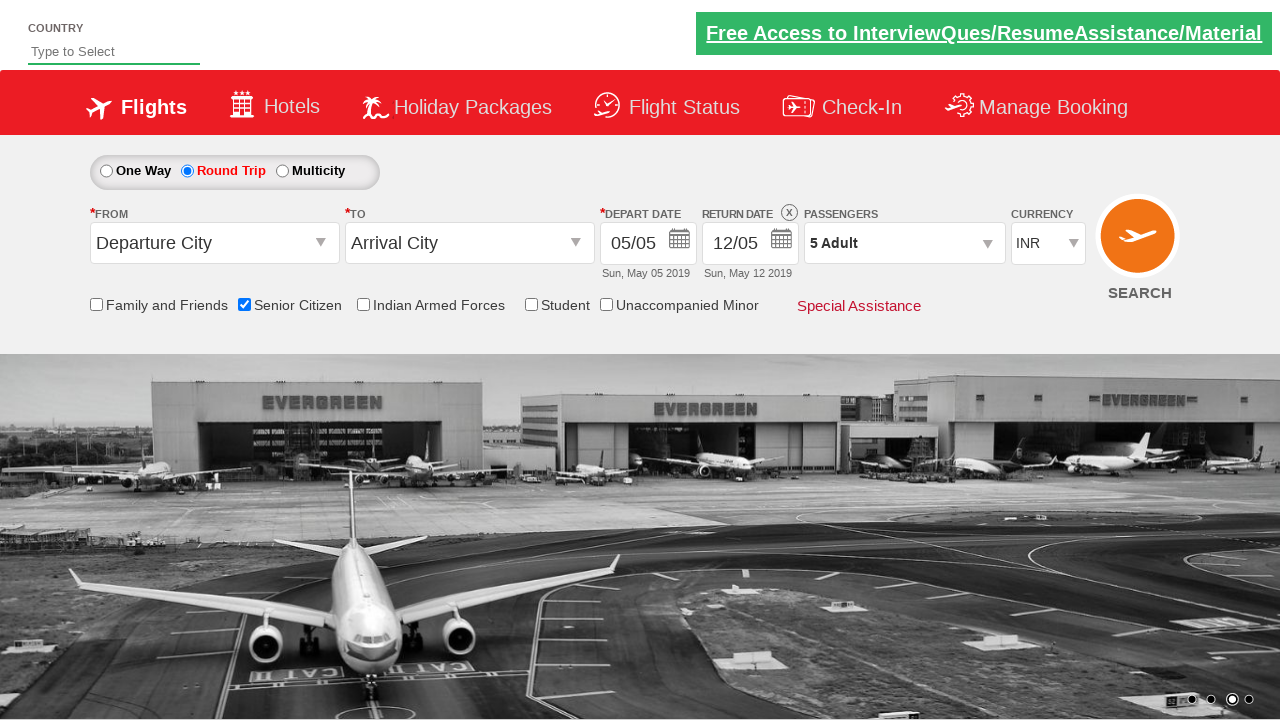

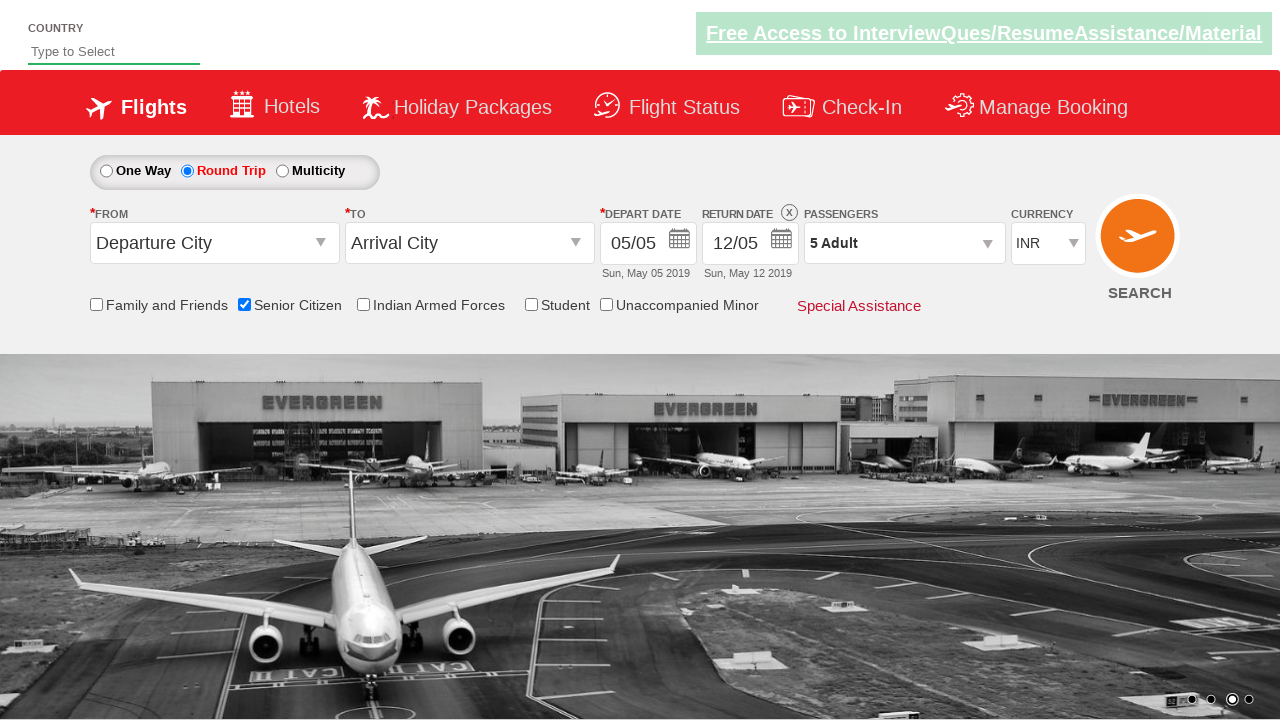